Tests dynamic element creation and deletion functionality by clicking the Add Element button multiple times to create new elements

Starting URL: https://the-internet.herokuapp.com/add_remove_elements/

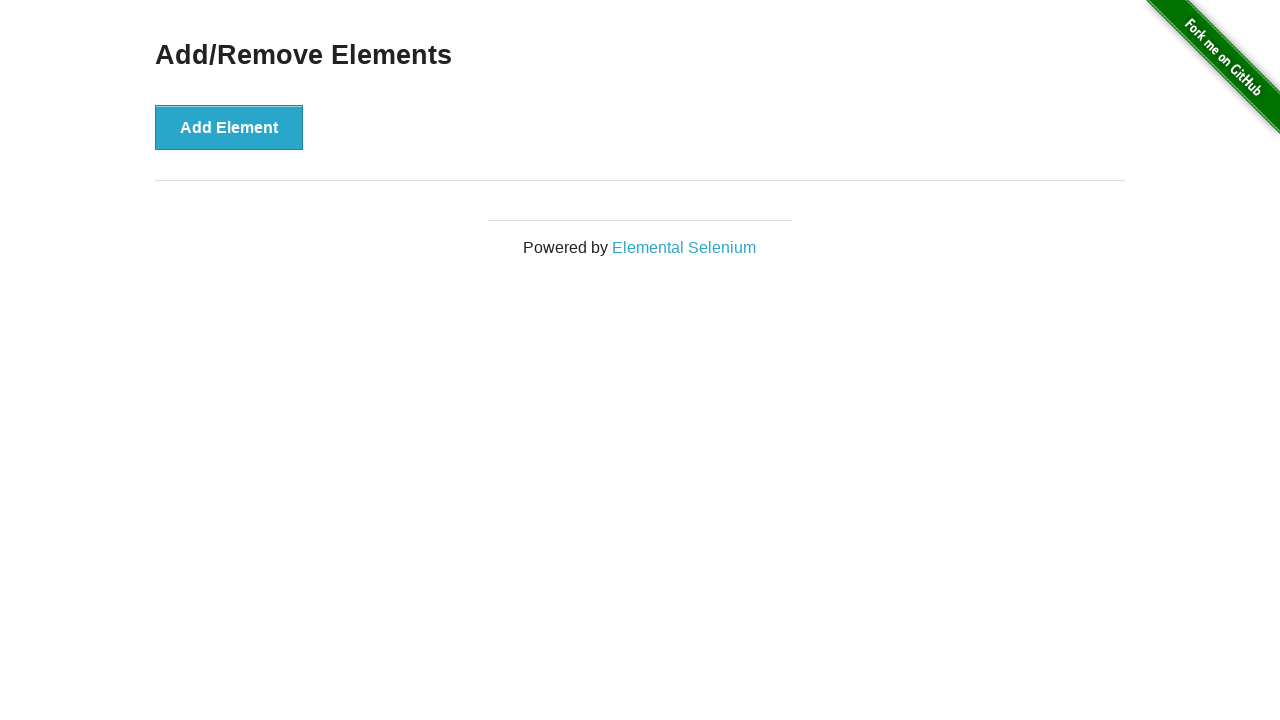

Clicked Add Element button to create a new element at (229, 127) on xpath=//button[text()='Add Element']
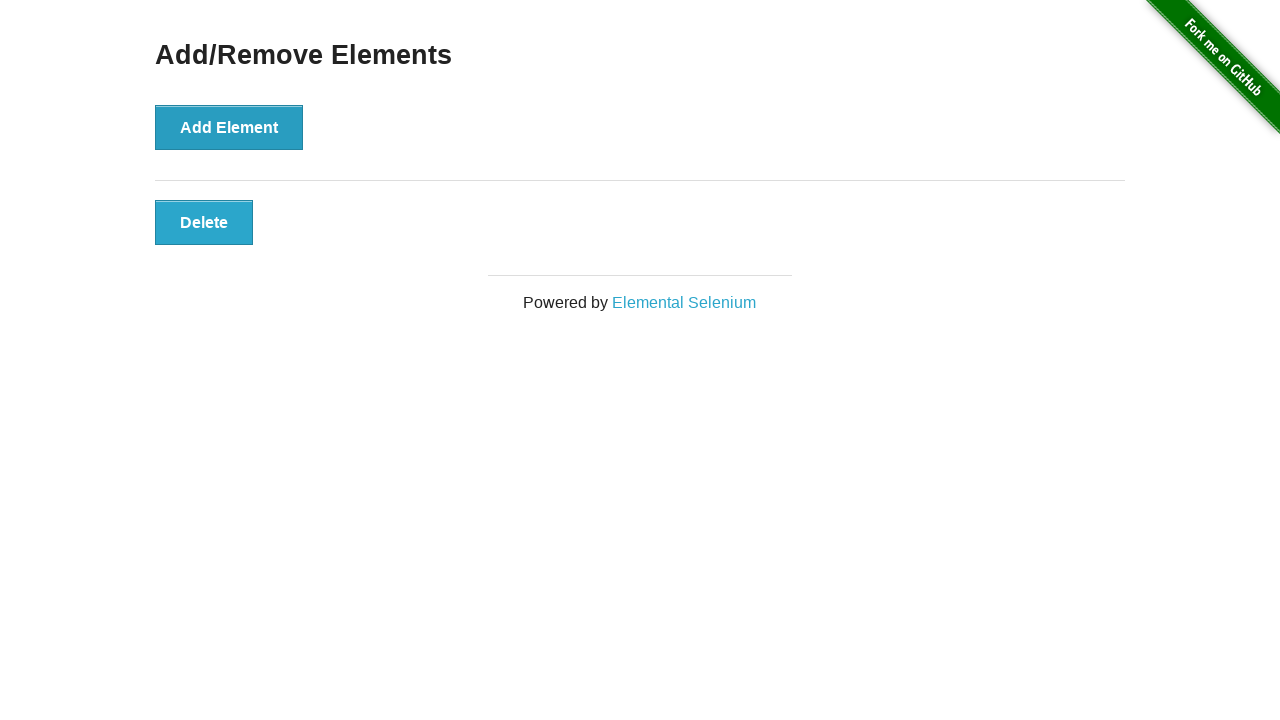

Clicked Add Element button to create a new element at (229, 127) on xpath=//button[text()='Add Element']
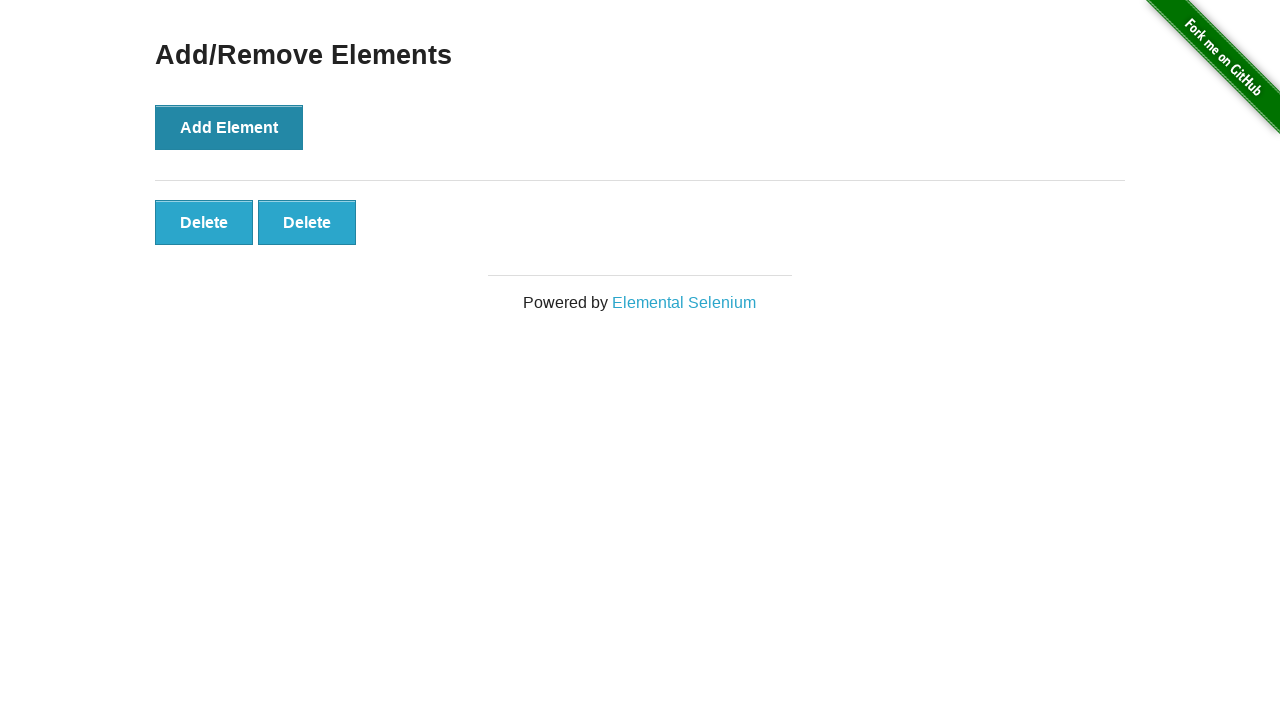

Clicked Add Element button to create a new element at (229, 127) on xpath=//button[text()='Add Element']
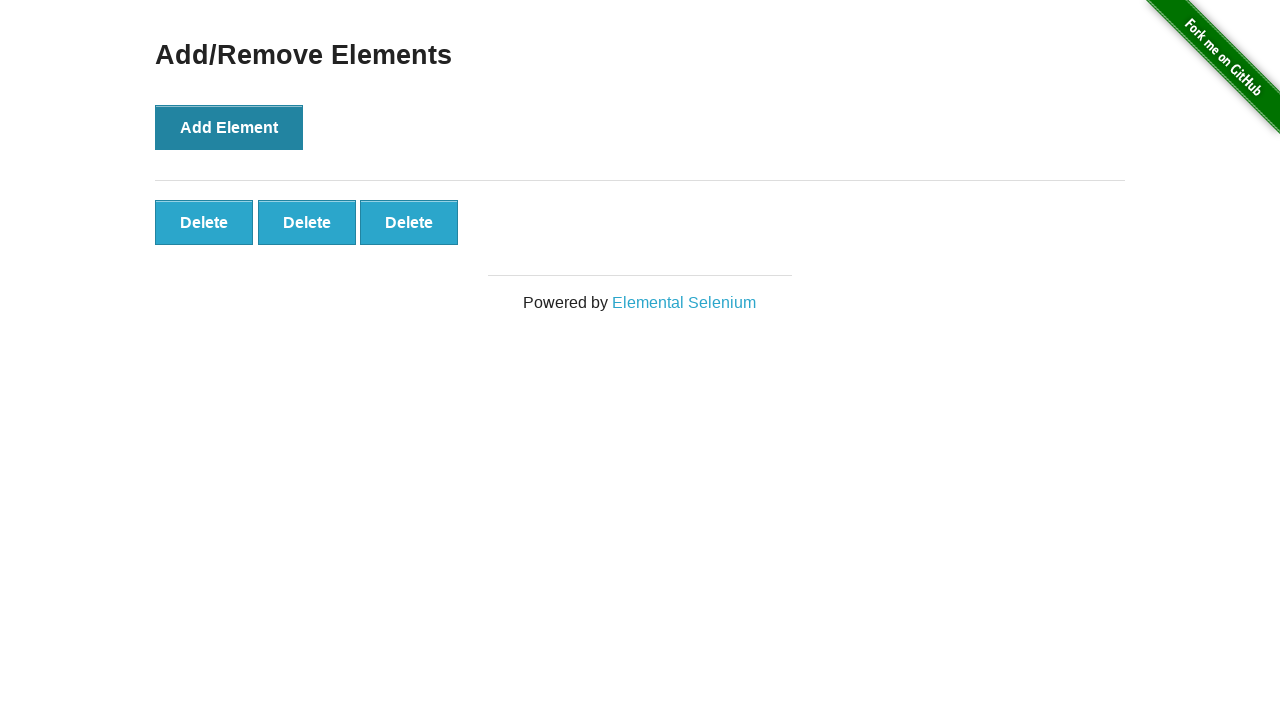

Clicked Add Element button to create a new element at (229, 127) on xpath=//button[text()='Add Element']
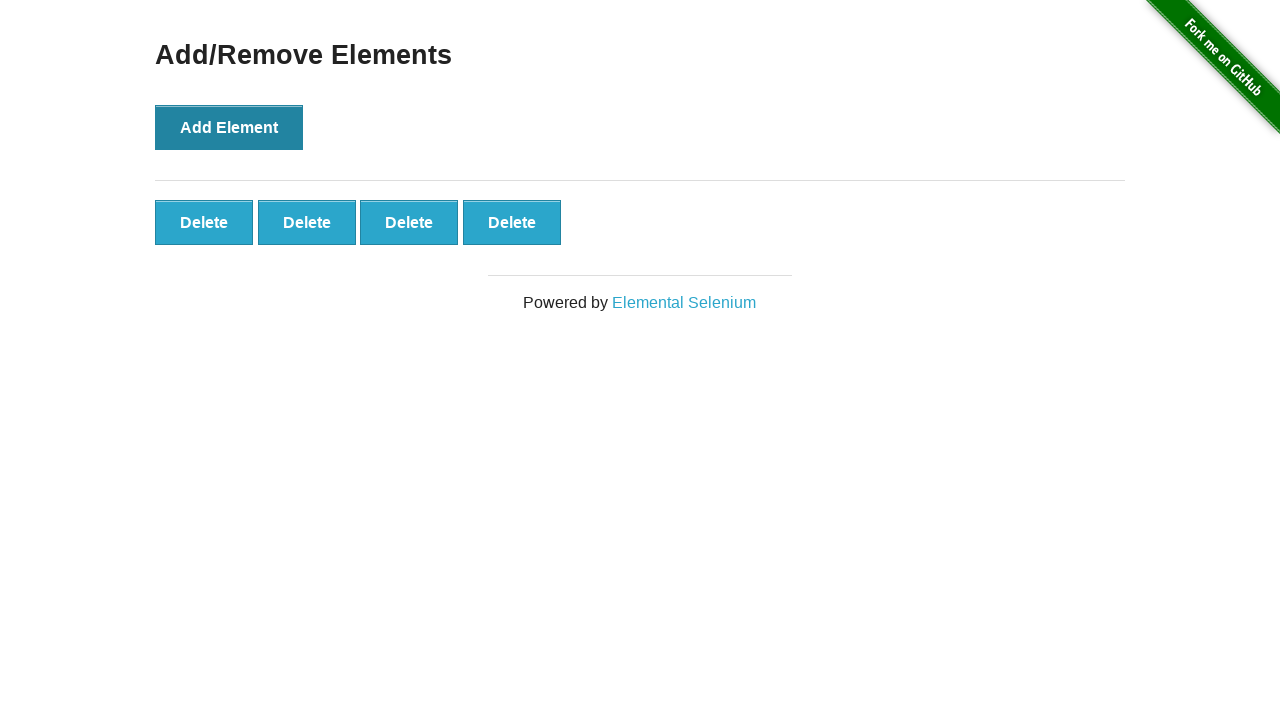

Clicked Add Element button to create a new element at (229, 127) on xpath=//button[text()='Add Element']
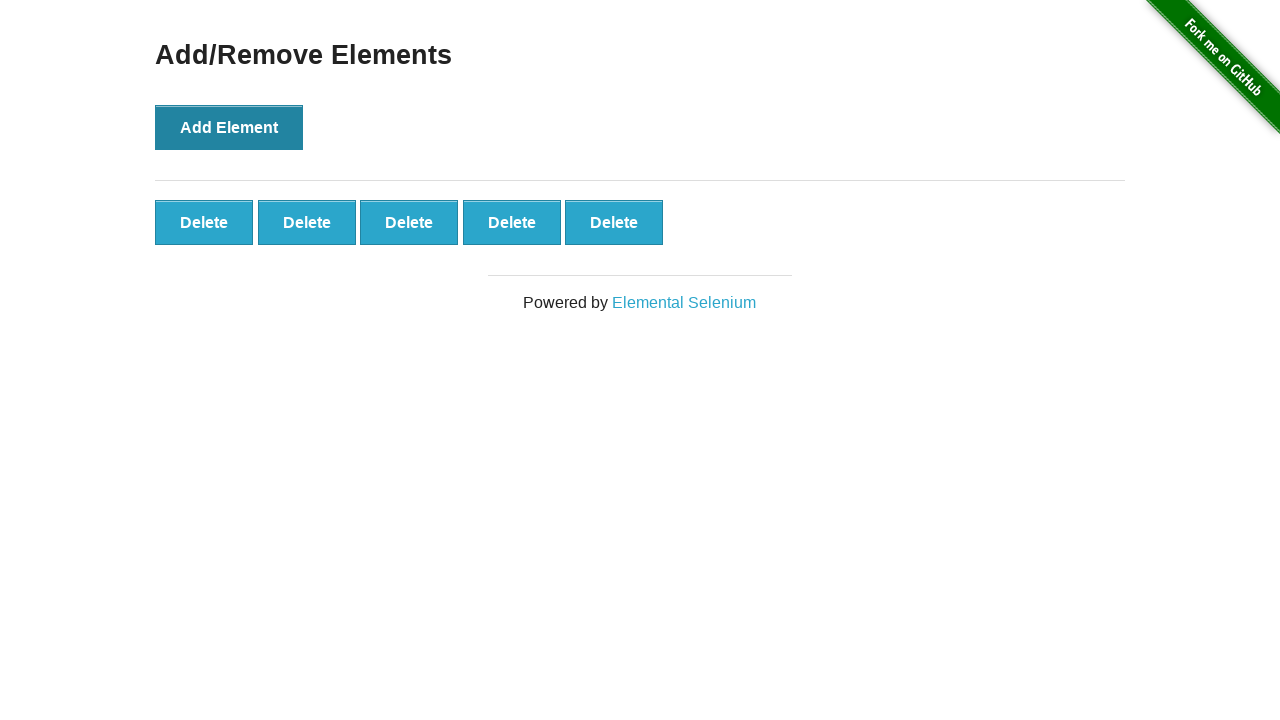

Verified that delete buttons were created by waiting for .added-manually selector
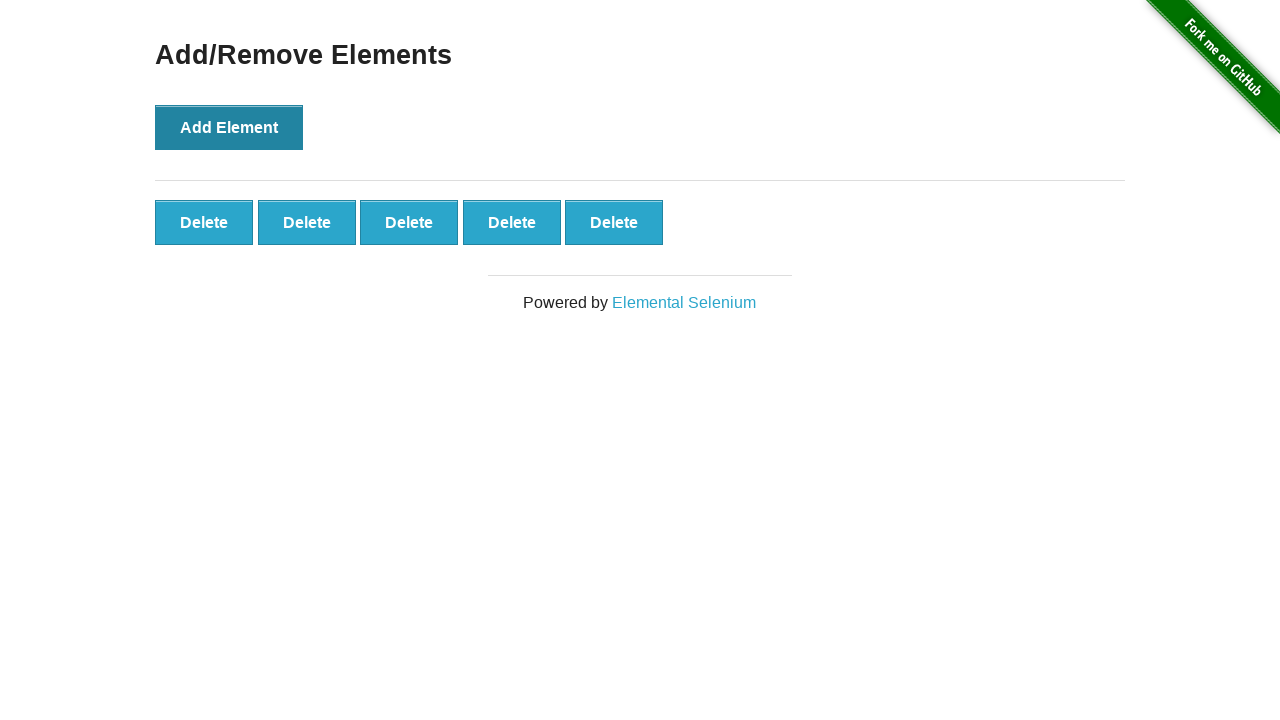

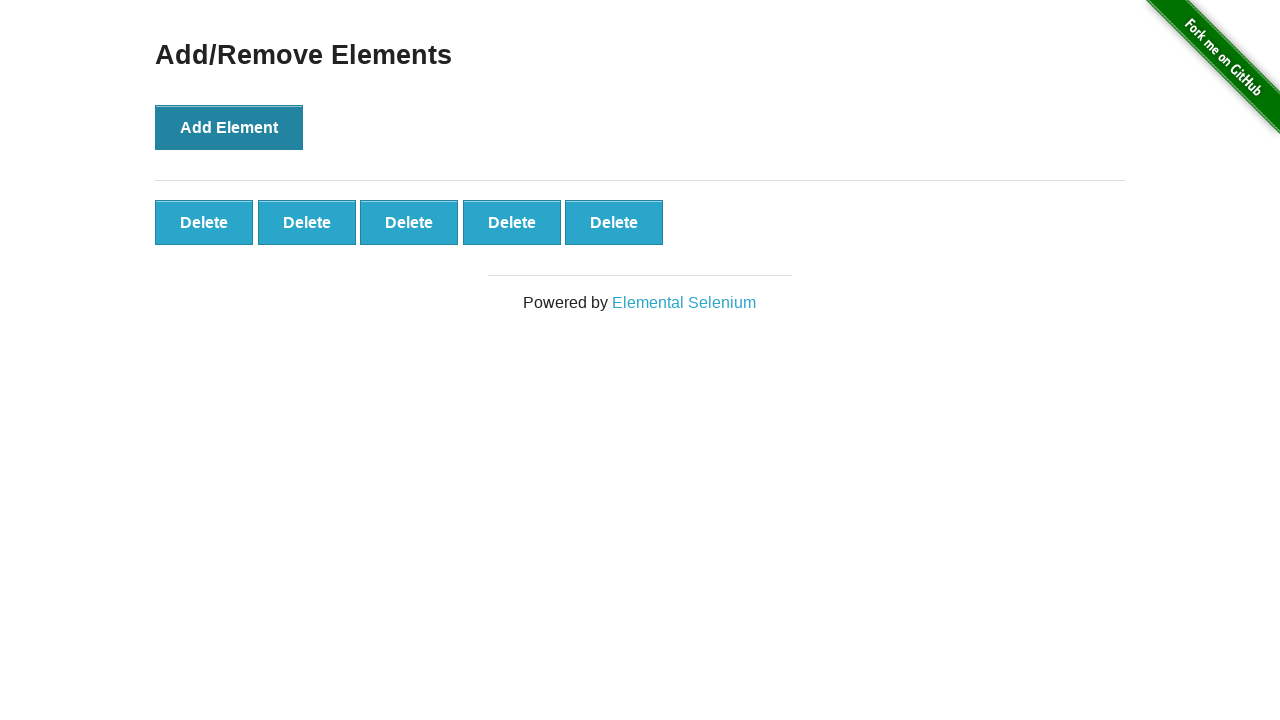